Tests a web form by entering text into a text box and clicking the submit button, then verifies a message is displayed on the result page.

Starting URL: https://www.selenium.dev/selenium/web/web-form.html

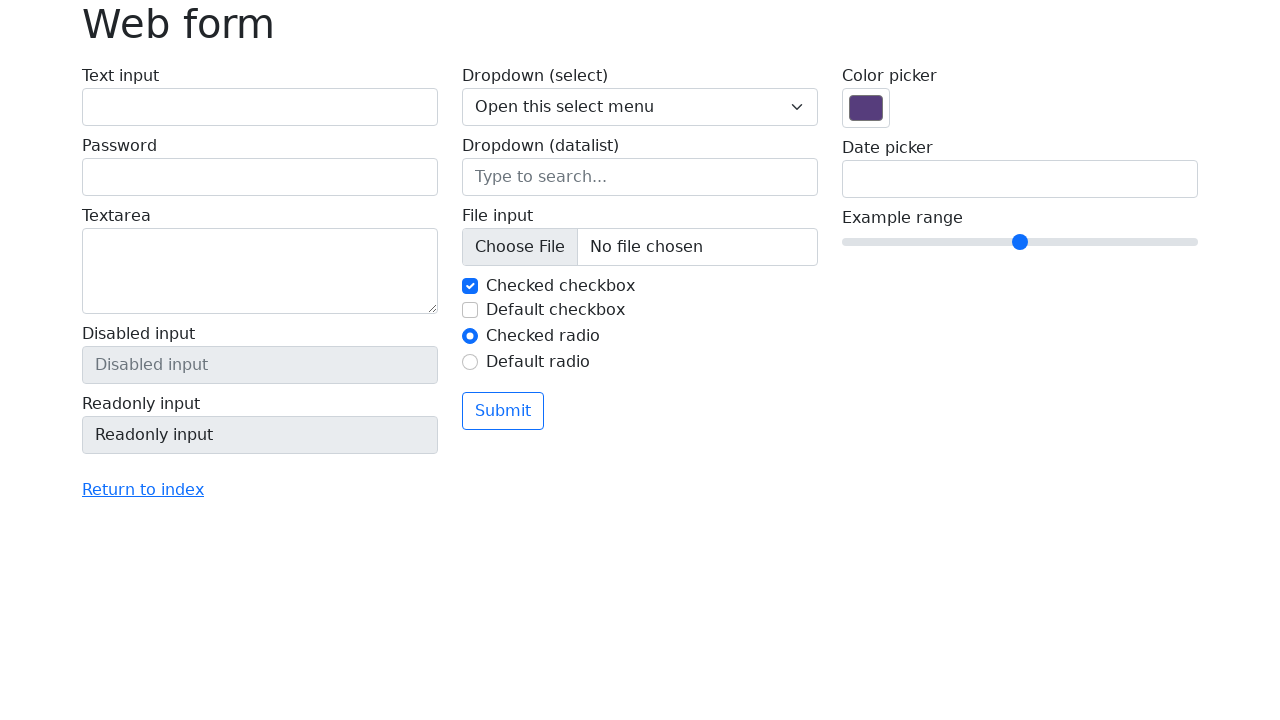

Filled text box with 'Selenium' on input[name='my-text']
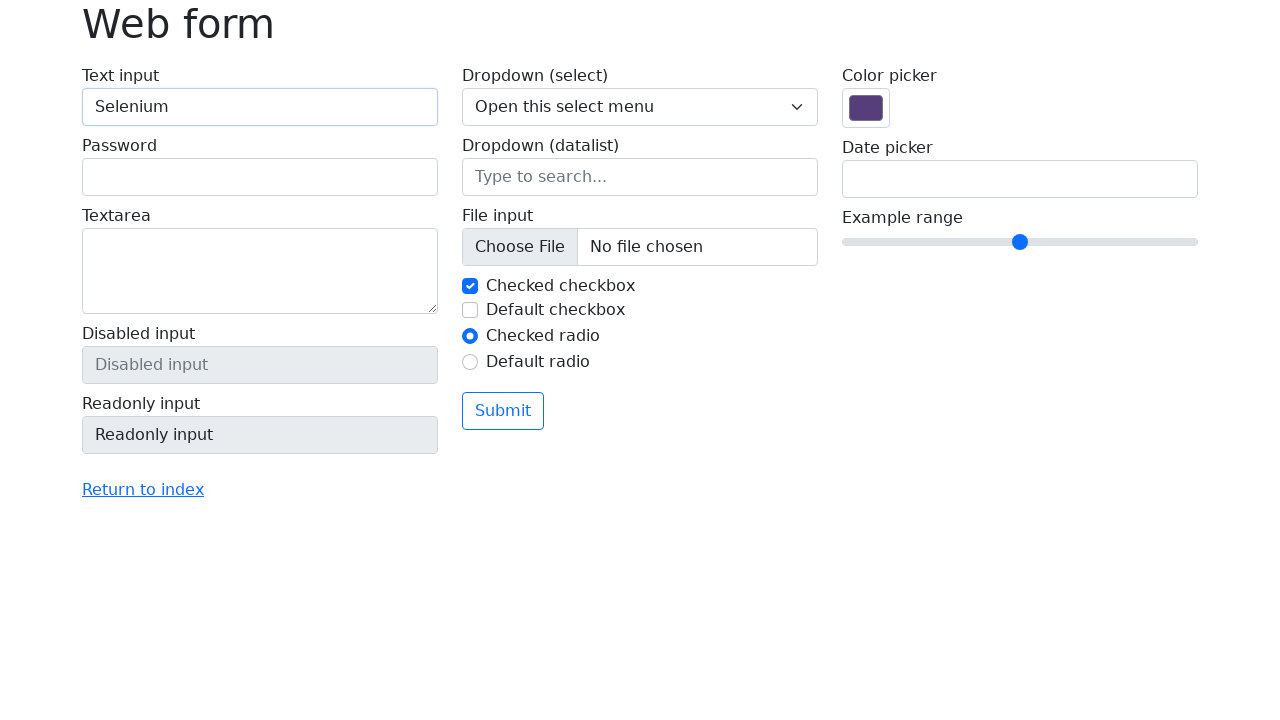

Clicked submit button at (503, 411) on button
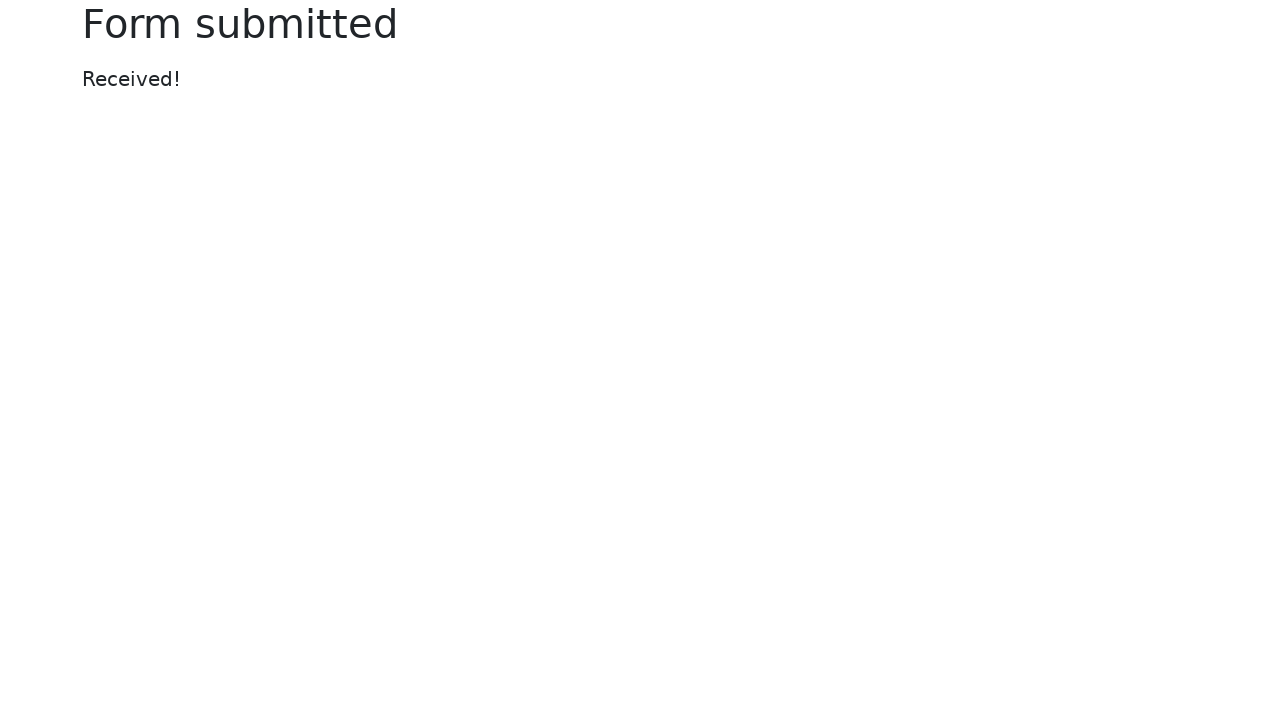

Verified result message displayed on result page
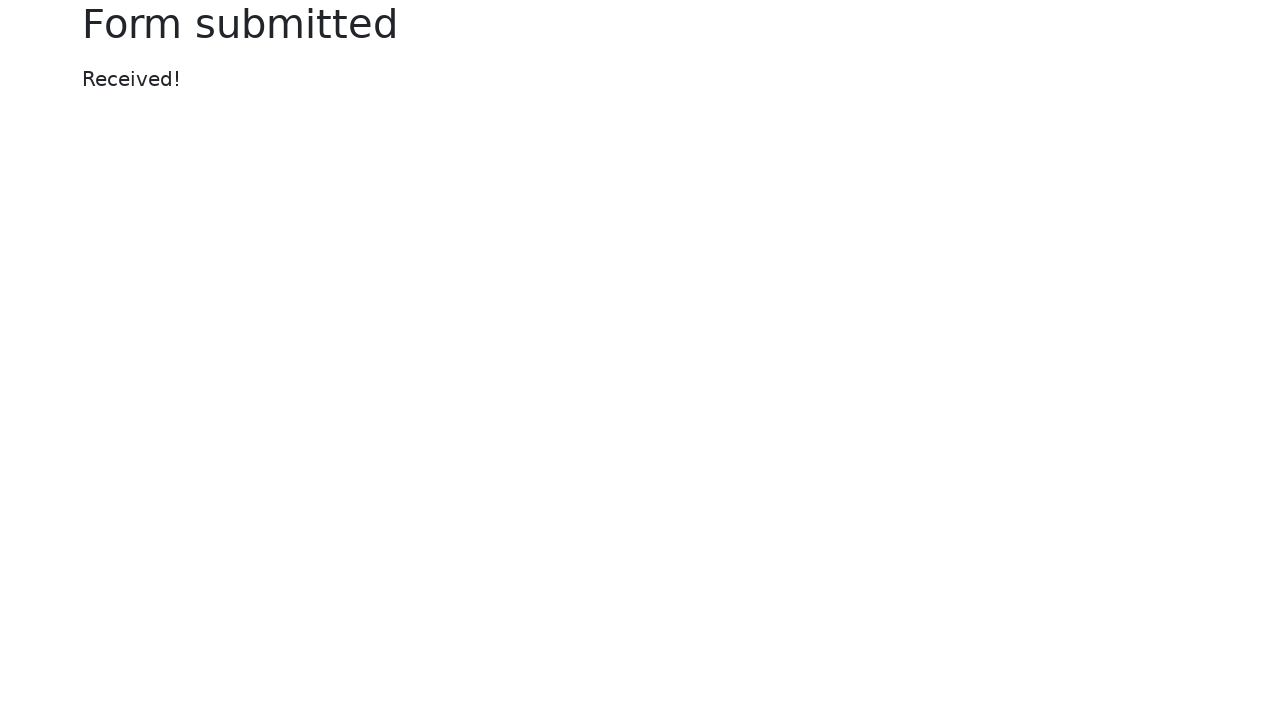

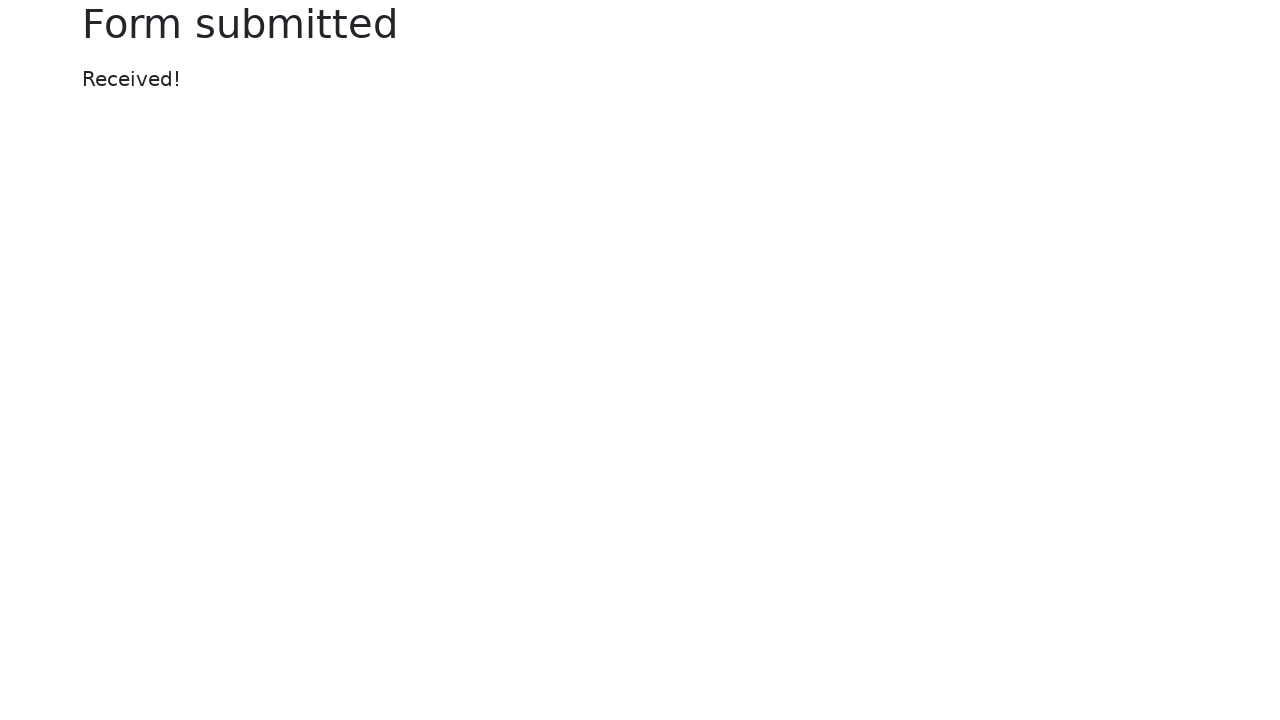